Tests finding elements using XPath selectors on a locators example page, locating elements by complex XPath expressions combining class and id attributes

Starting URL: https://kristinek.github.io/site/examples/locators

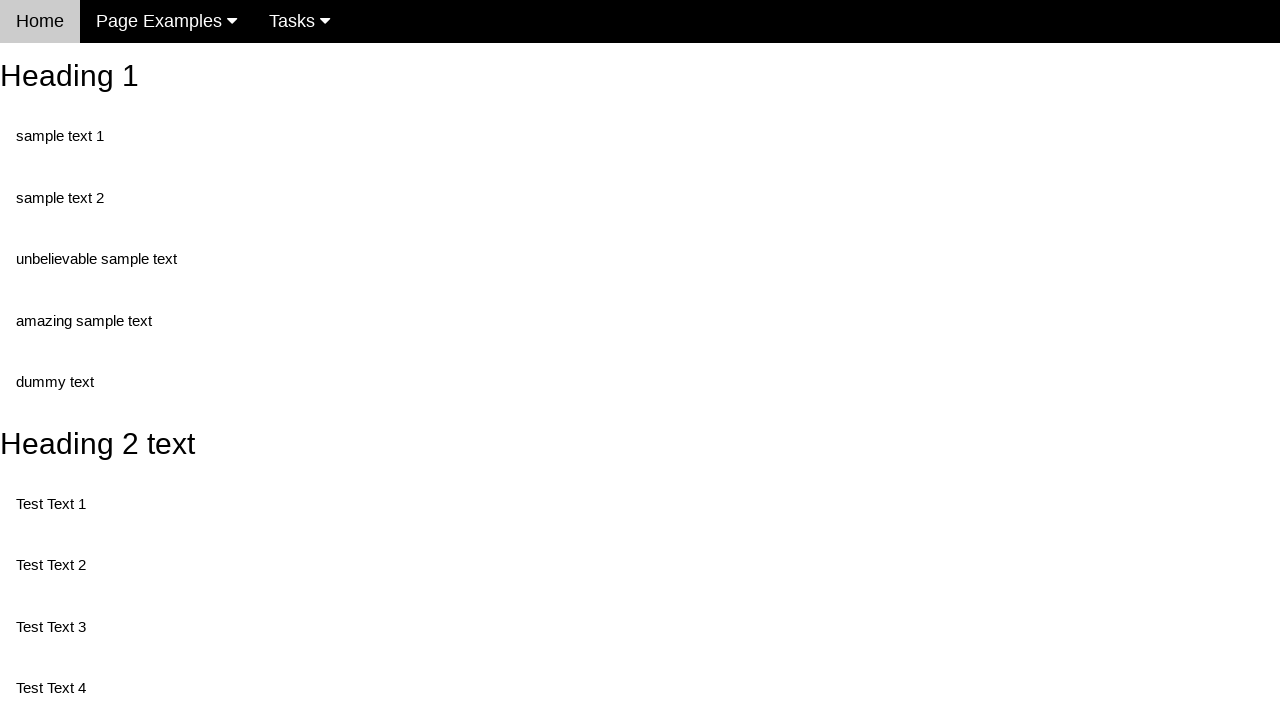

Navigated to locators example page
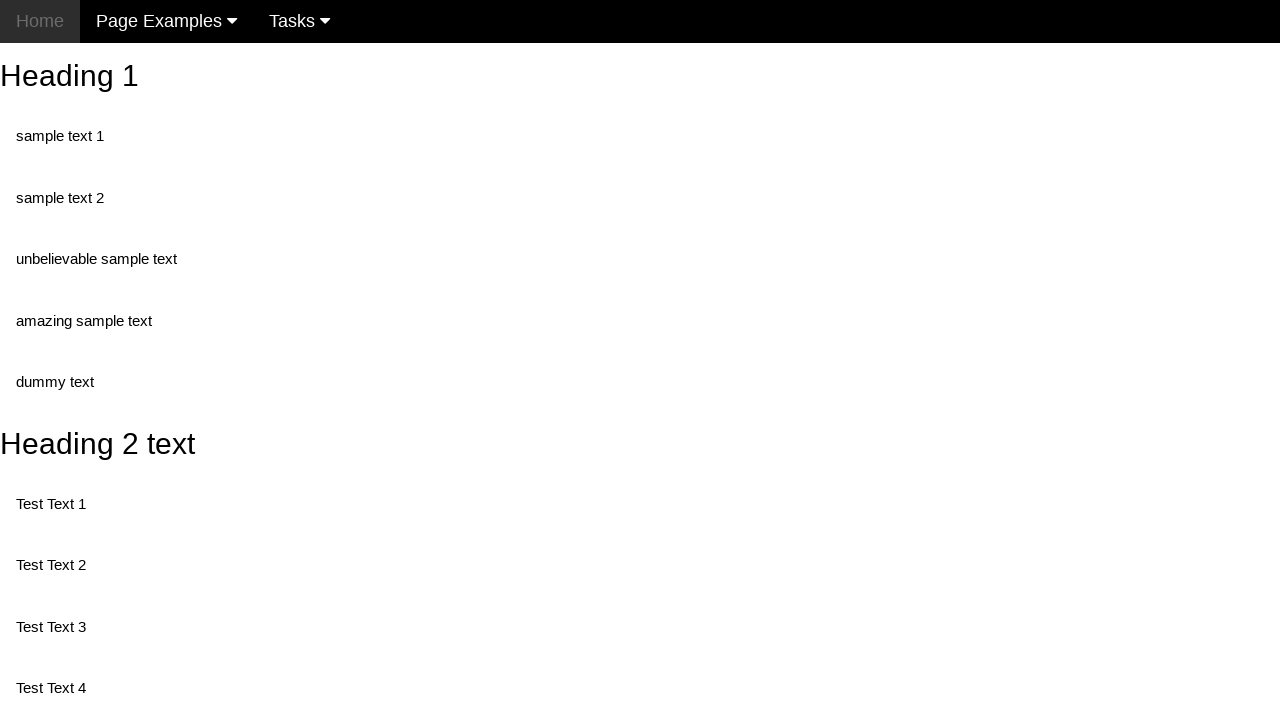

Located element using XPath with contains class selector
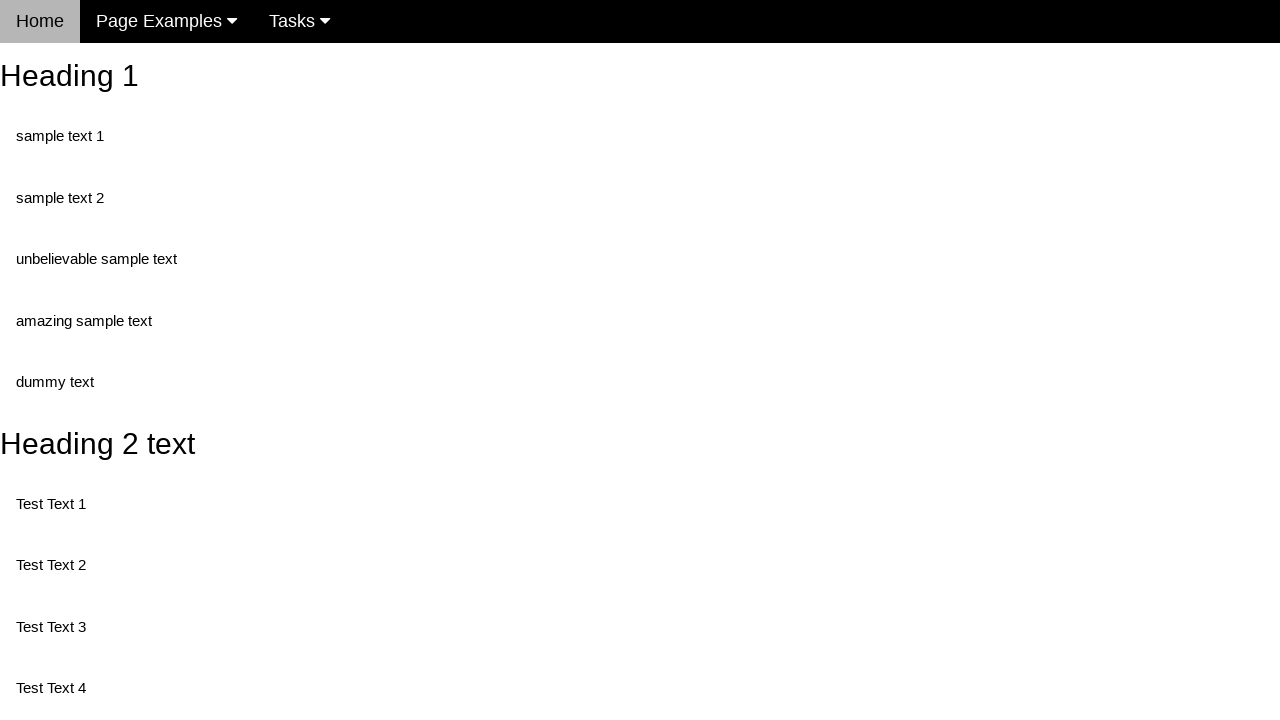

Waited for element with class 'text amazing' to be ready
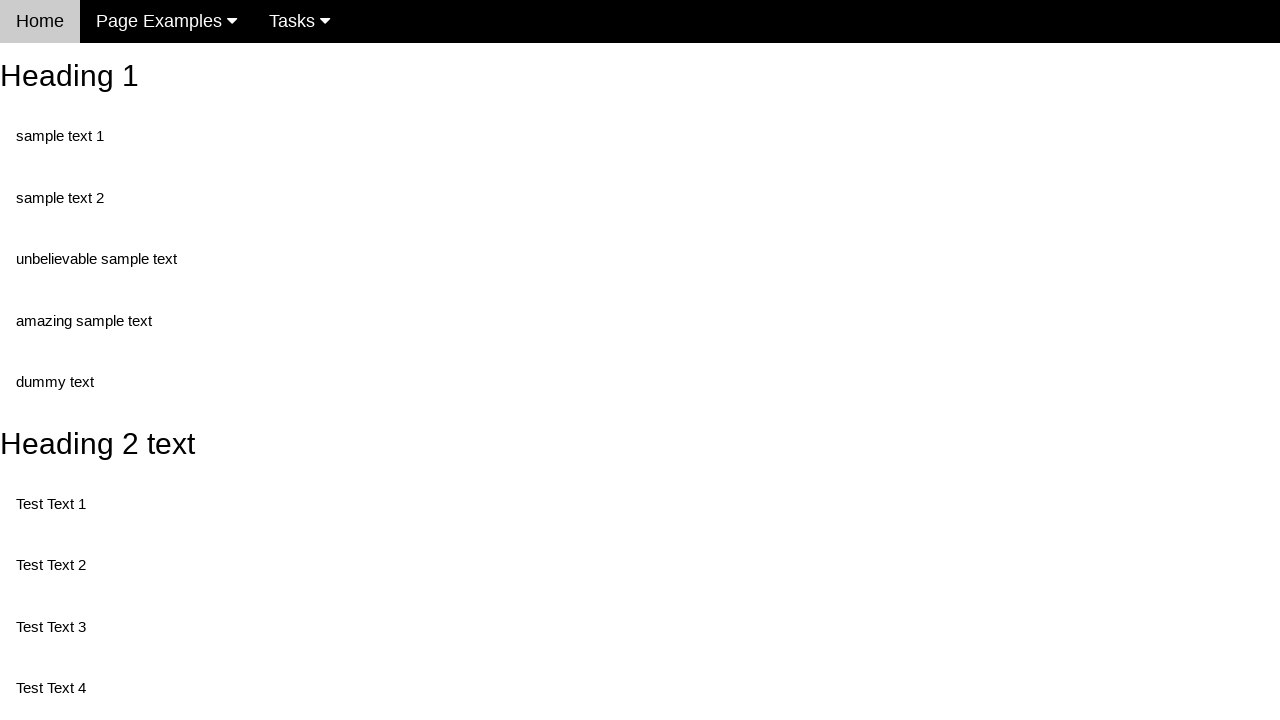

Retrieved text content from first element
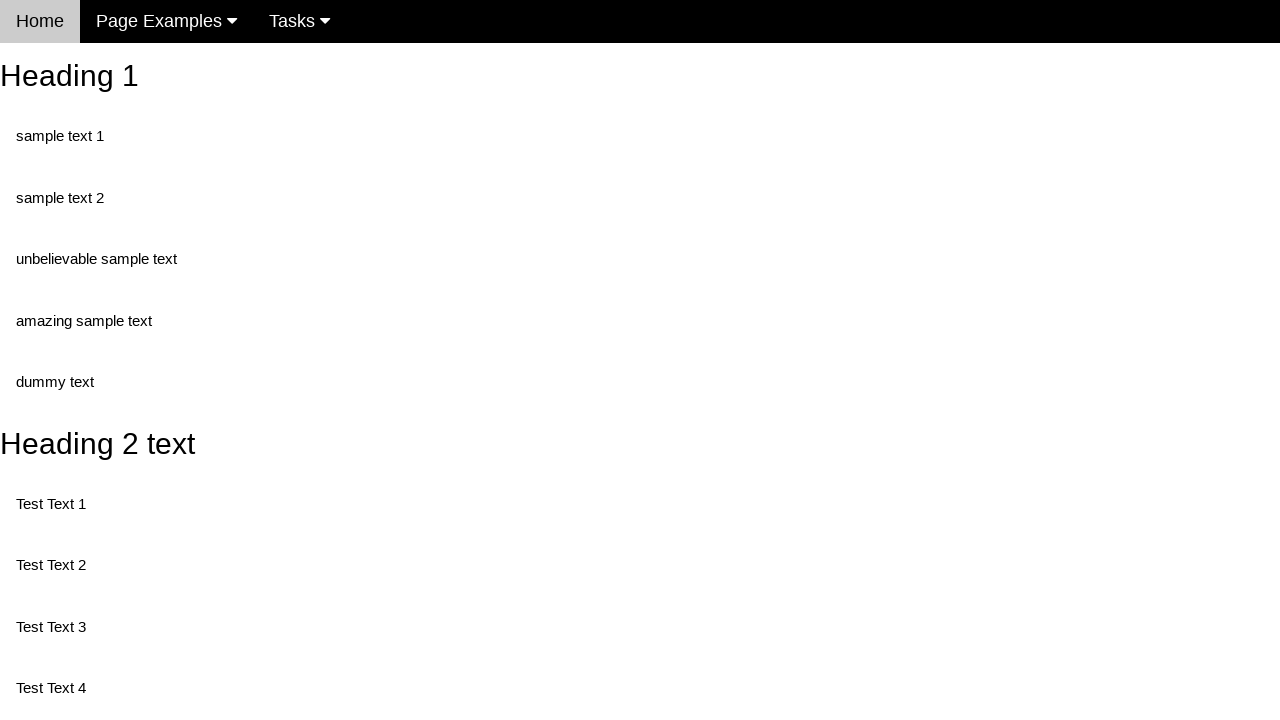

Located element using XPath with class and id attributes
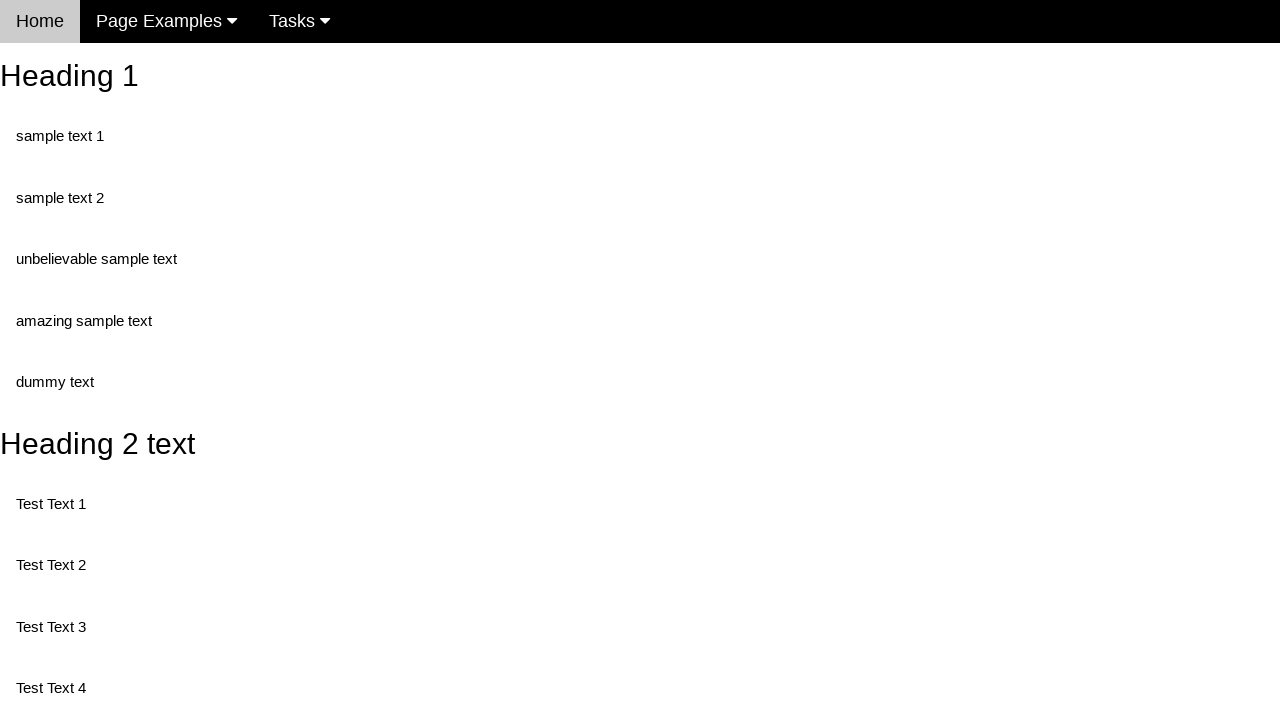

Waited for element with class 'text' and id 'dummy' to be ready
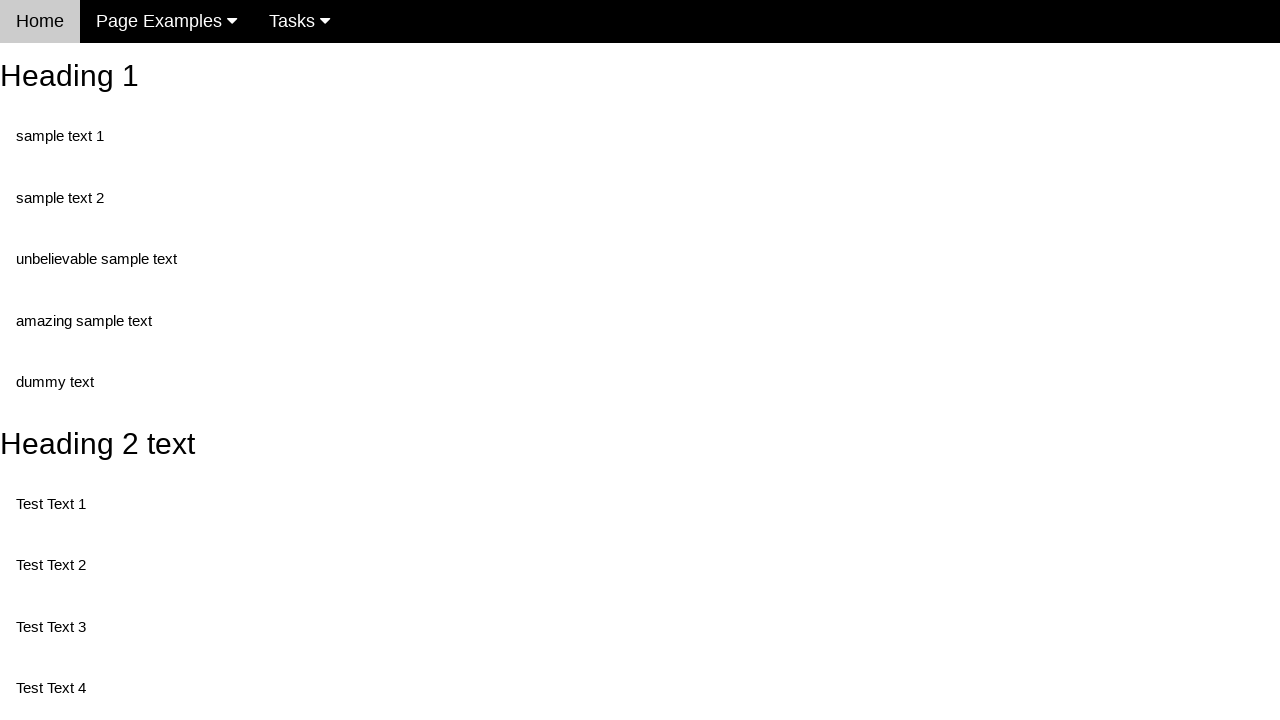

Retrieved text content from second element
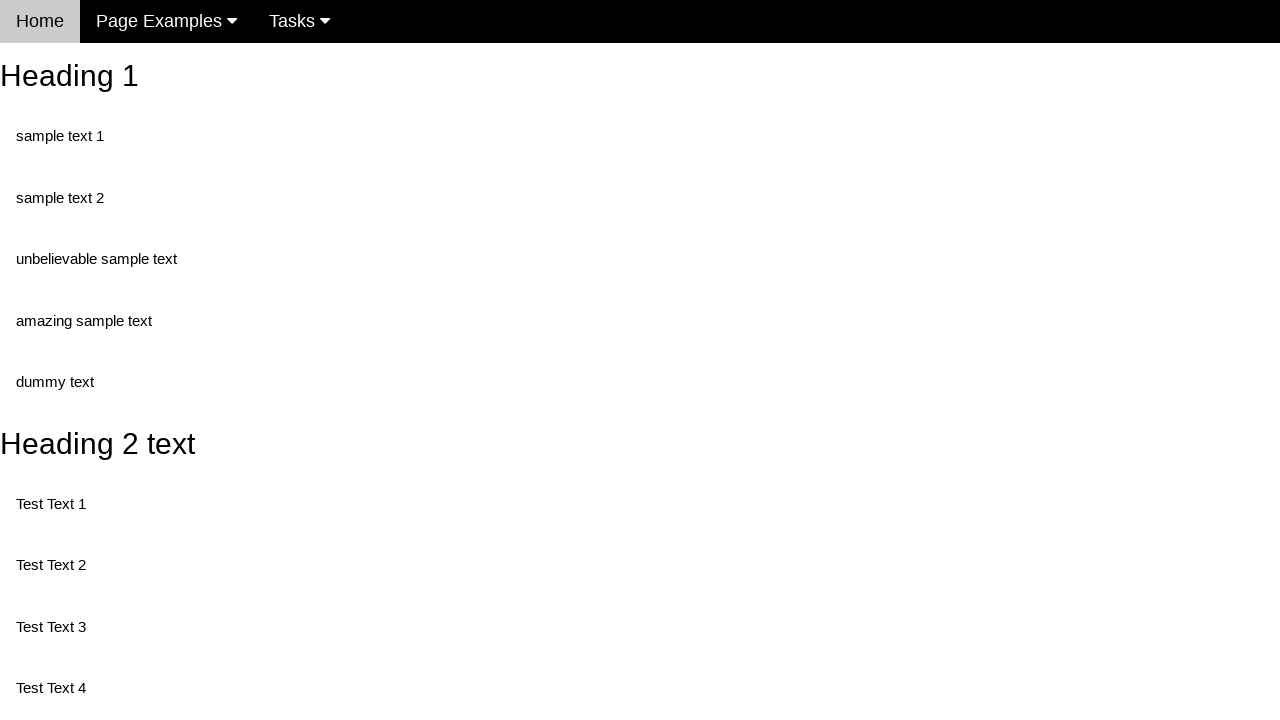

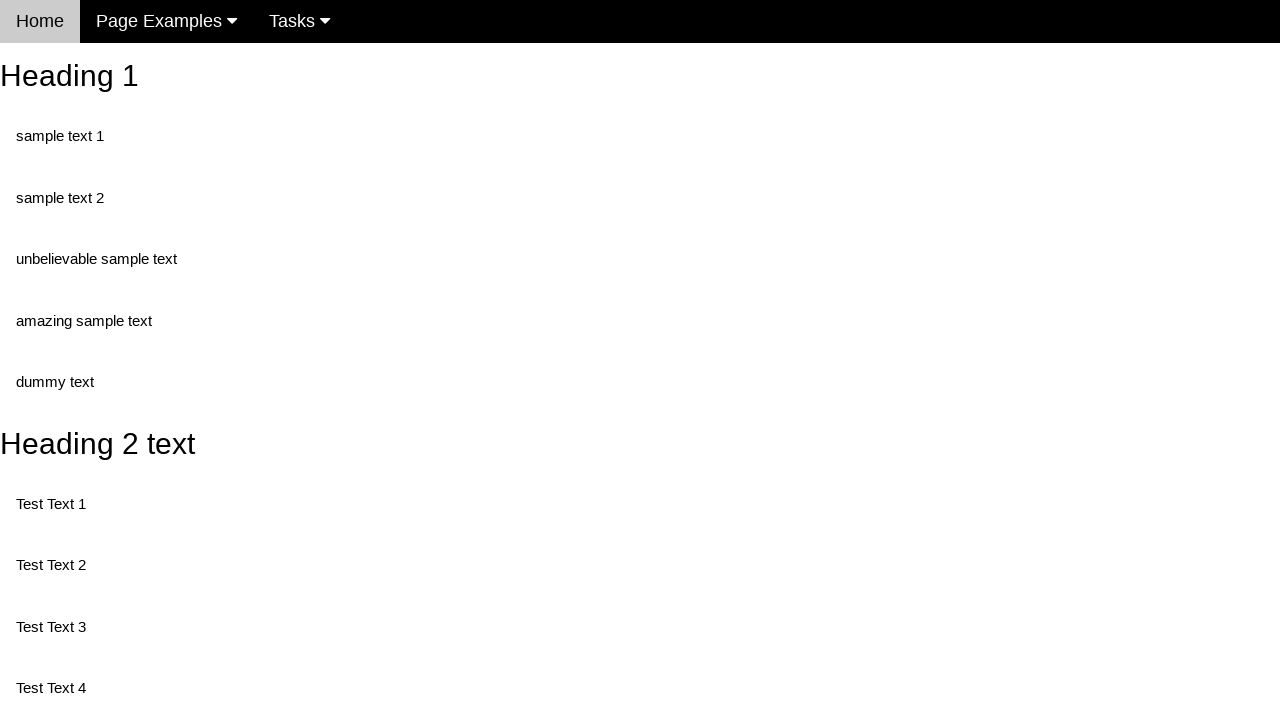